Tests e-commerce checkout flow by searching for products, adding a specific item to cart, and proceeding through checkout

Starting URL: https://rahulshettyacademy.com/seleniumPractise/#/

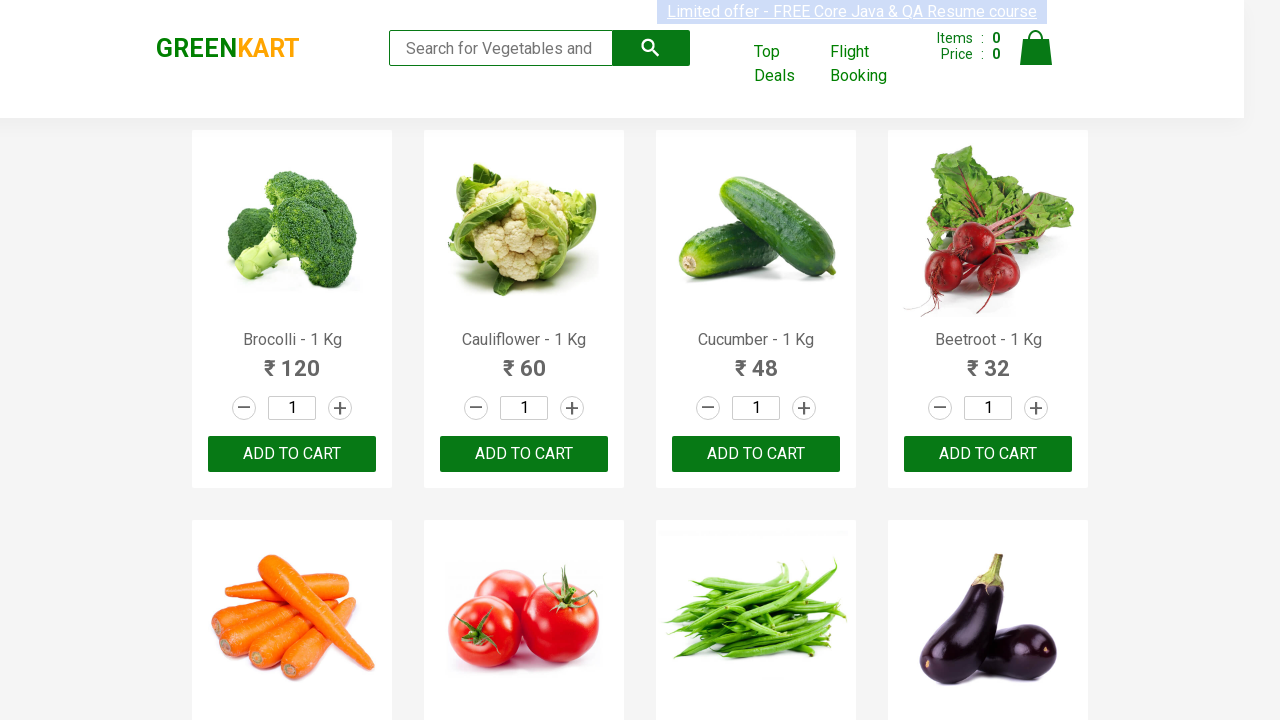

Navigated to e-commerce practice website
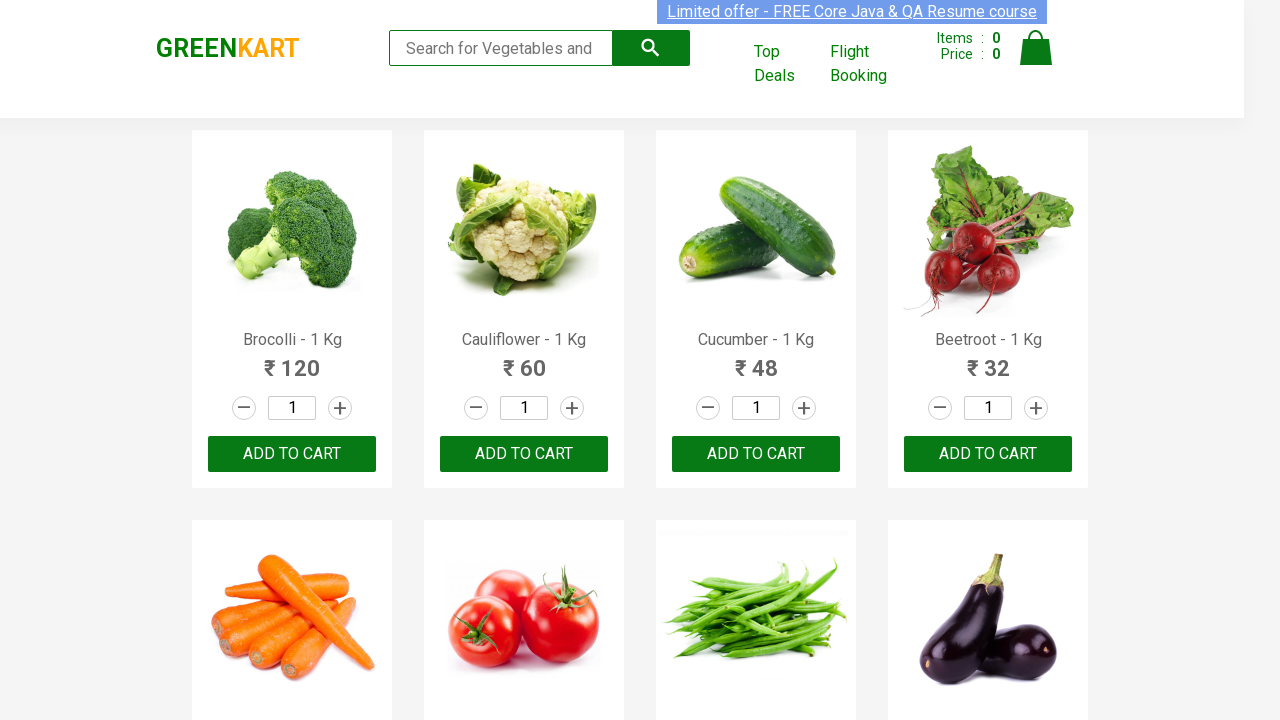

Filled search field with 'ca' to find products on .search-keyword
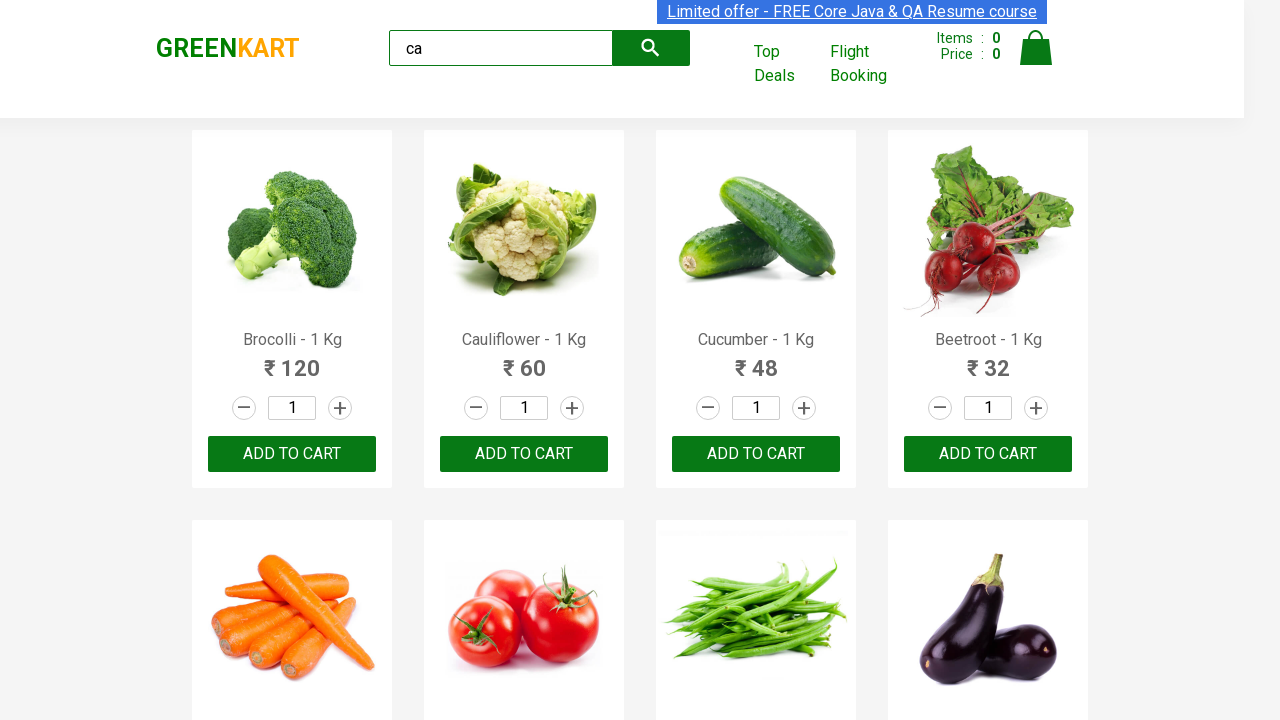

Waited for products to load after search
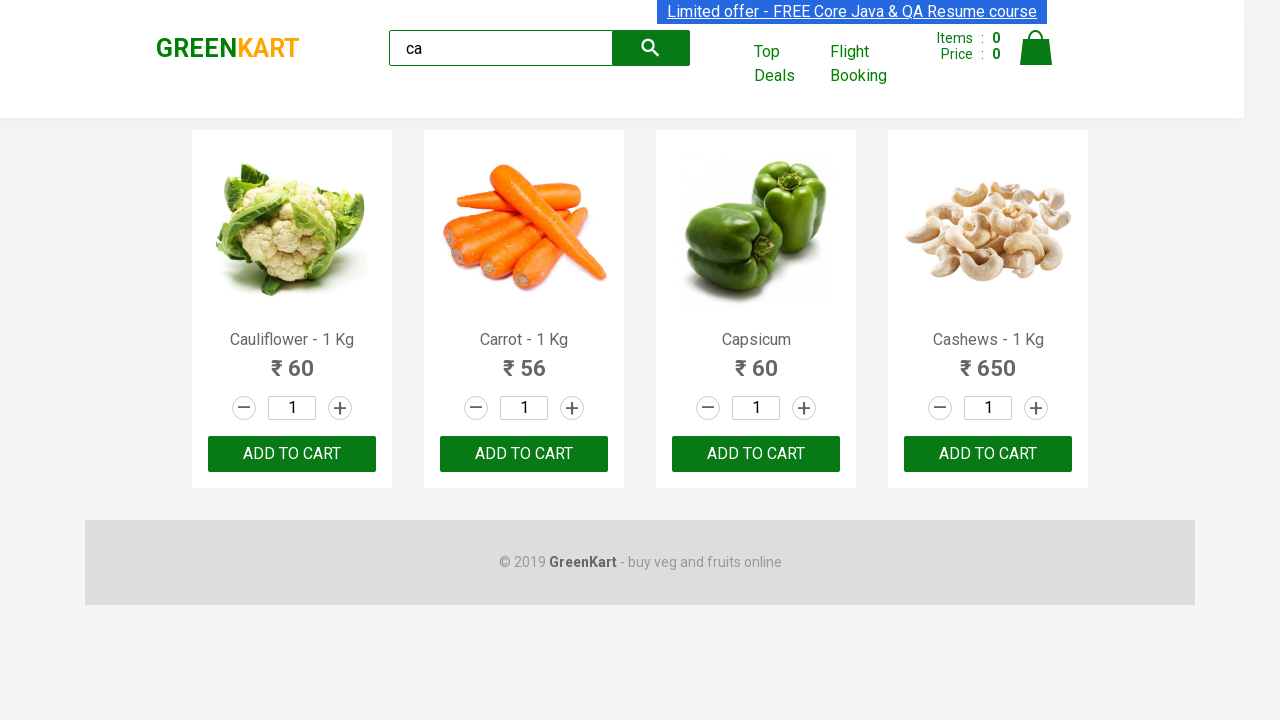

Found 4 product(s) in search results
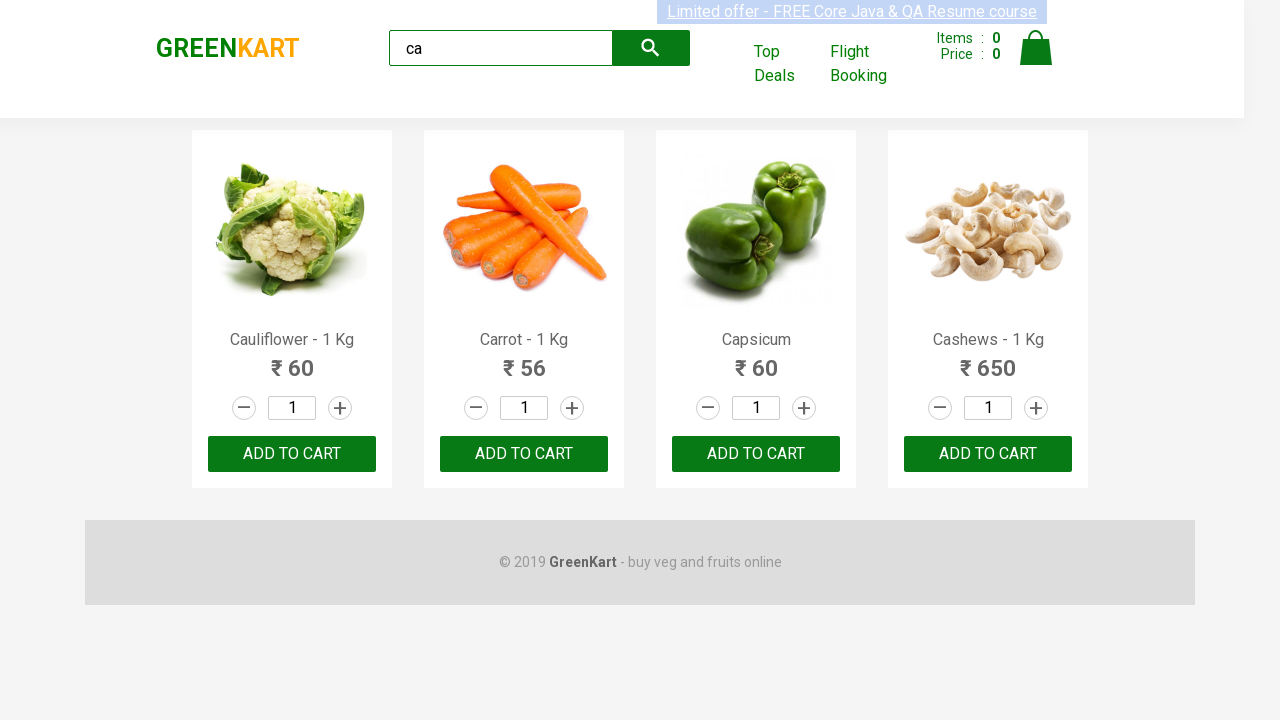

Added Cashews product to cart at (988, 454) on .products .product >> nth=3 >> button
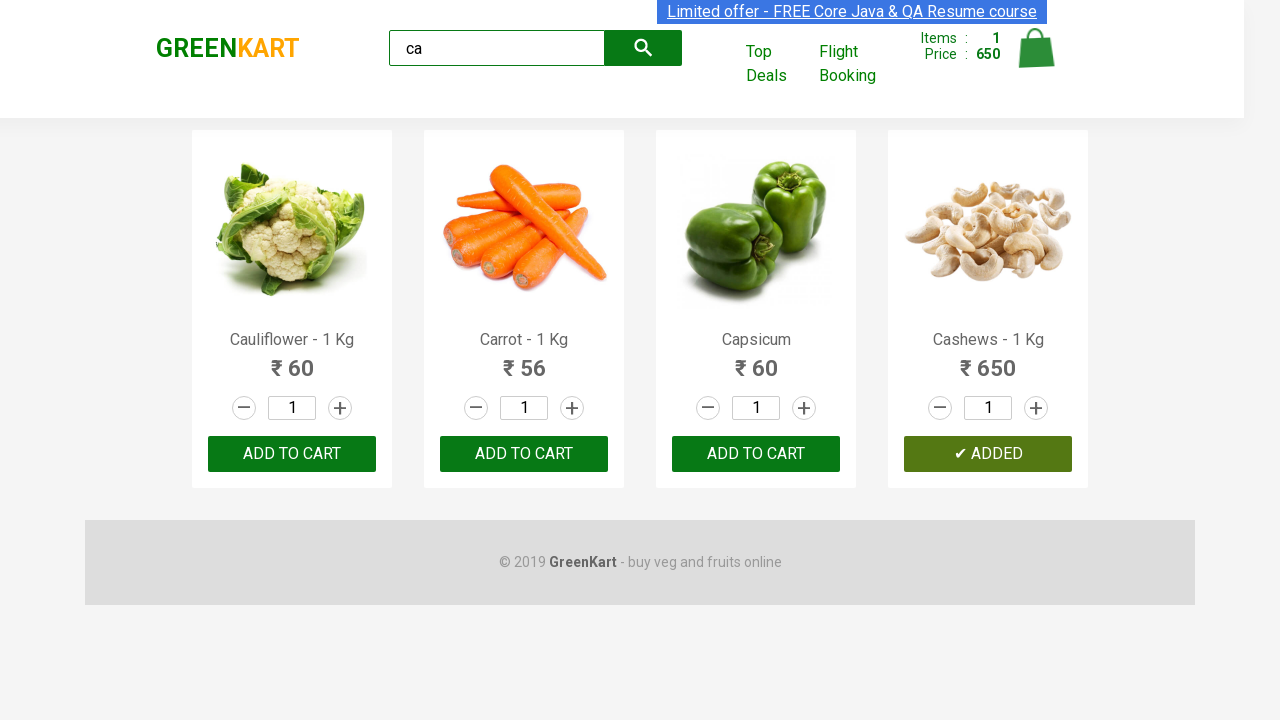

Clicked on cart icon to view shopping cart at (1036, 48) on img[alt="Cart"]
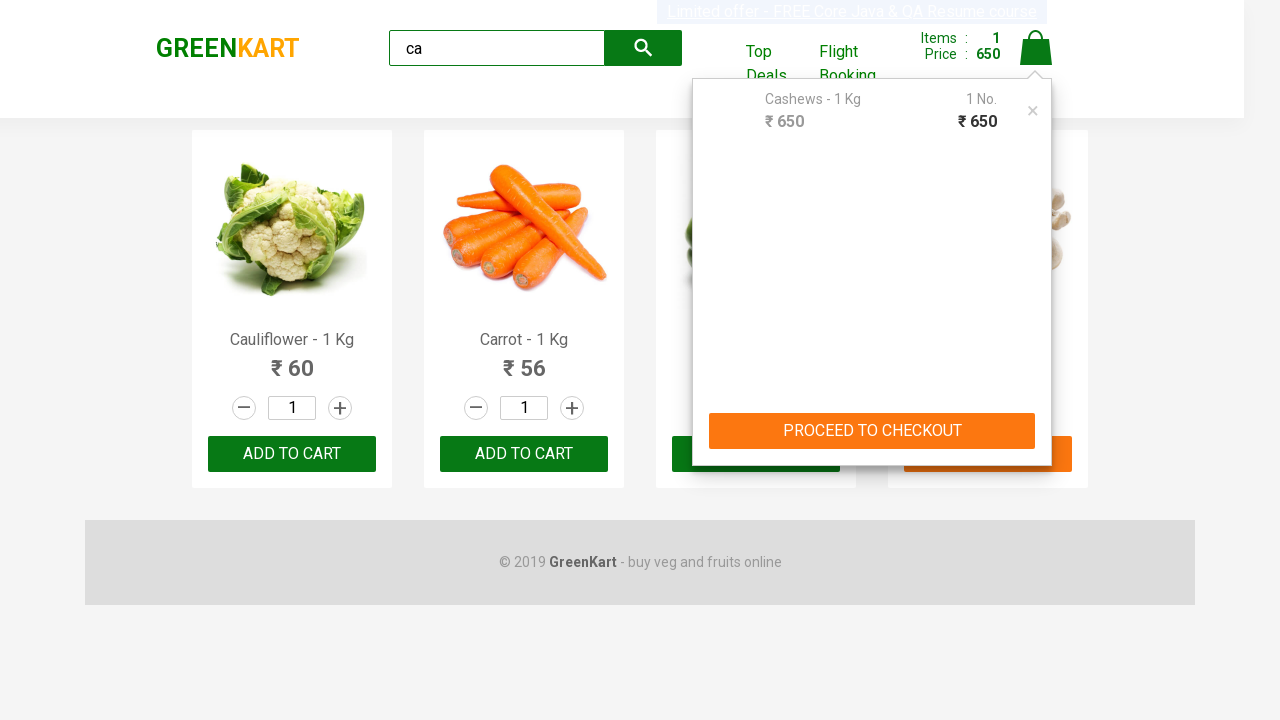

Clicked PROCEED TO CHECKOUT button at (872, 431) on text=PROCEED TO CHECKOUT
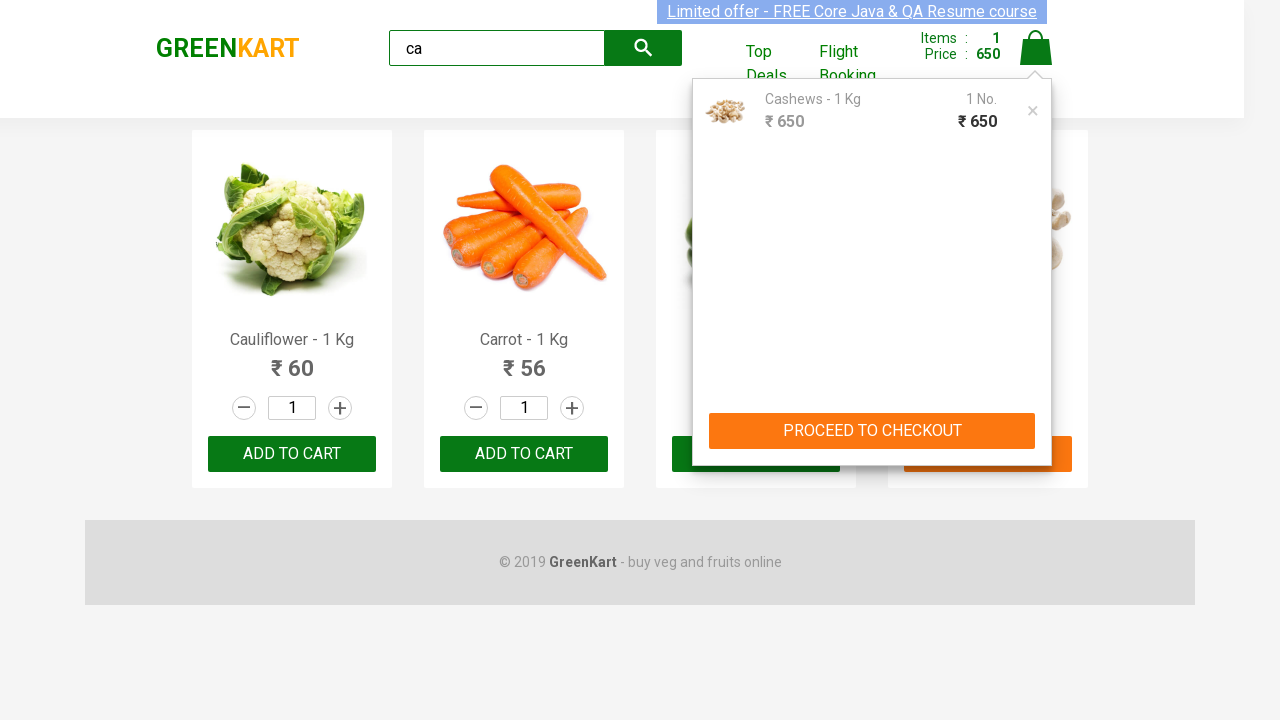

Clicked Place Order button to complete checkout at (1036, 420) on text=Place Order
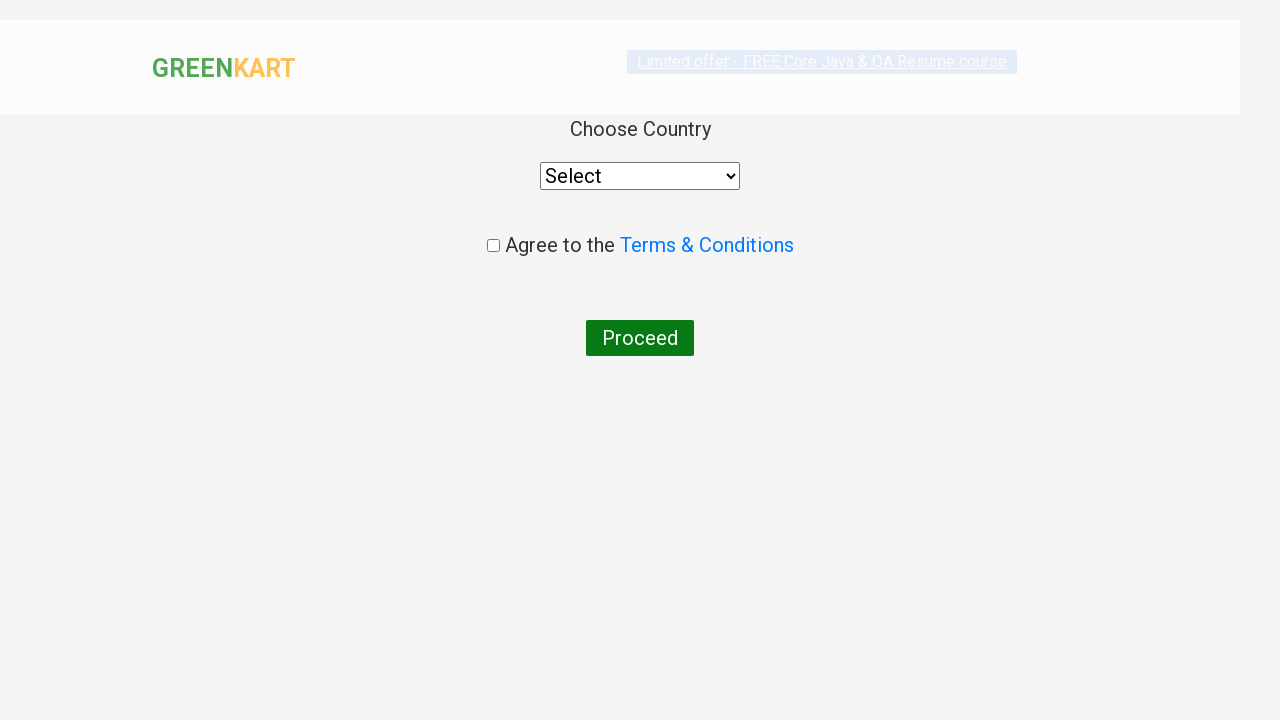

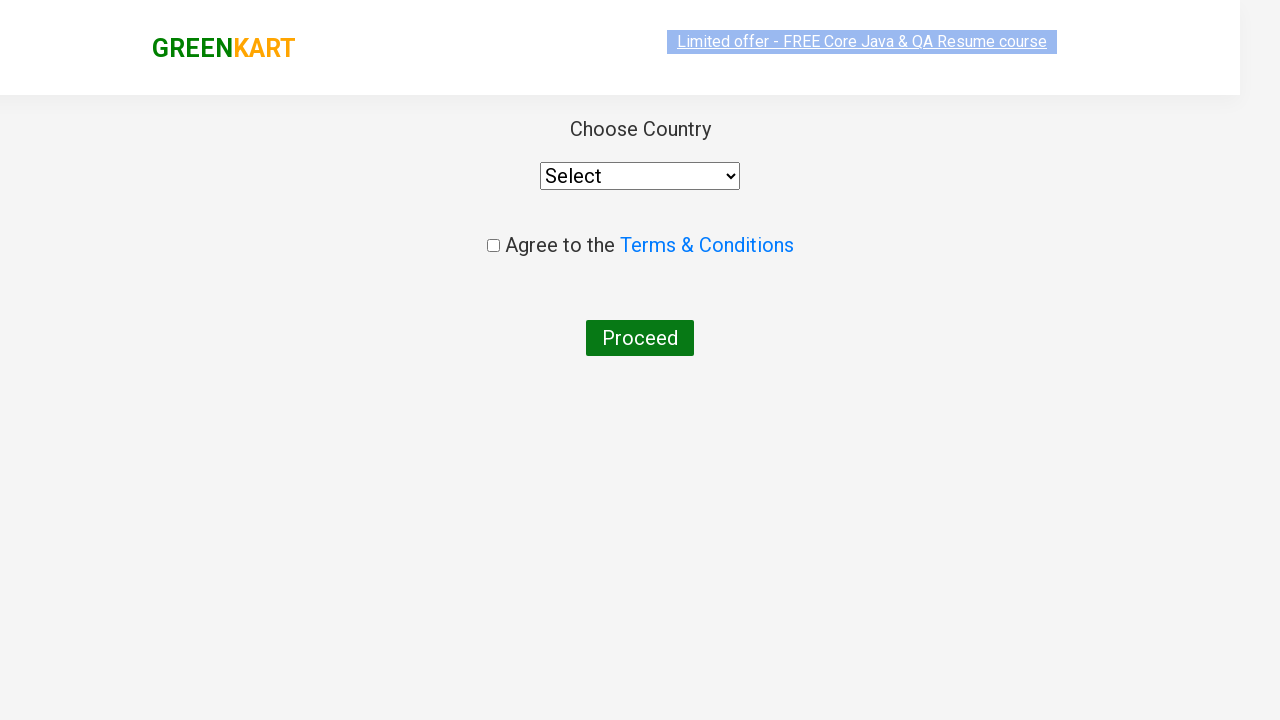